Tests search functionality on PyPI by entering "selenium" in the search box and clicking the search button using JavaScript execution

Starting URL: https://pypi.org/

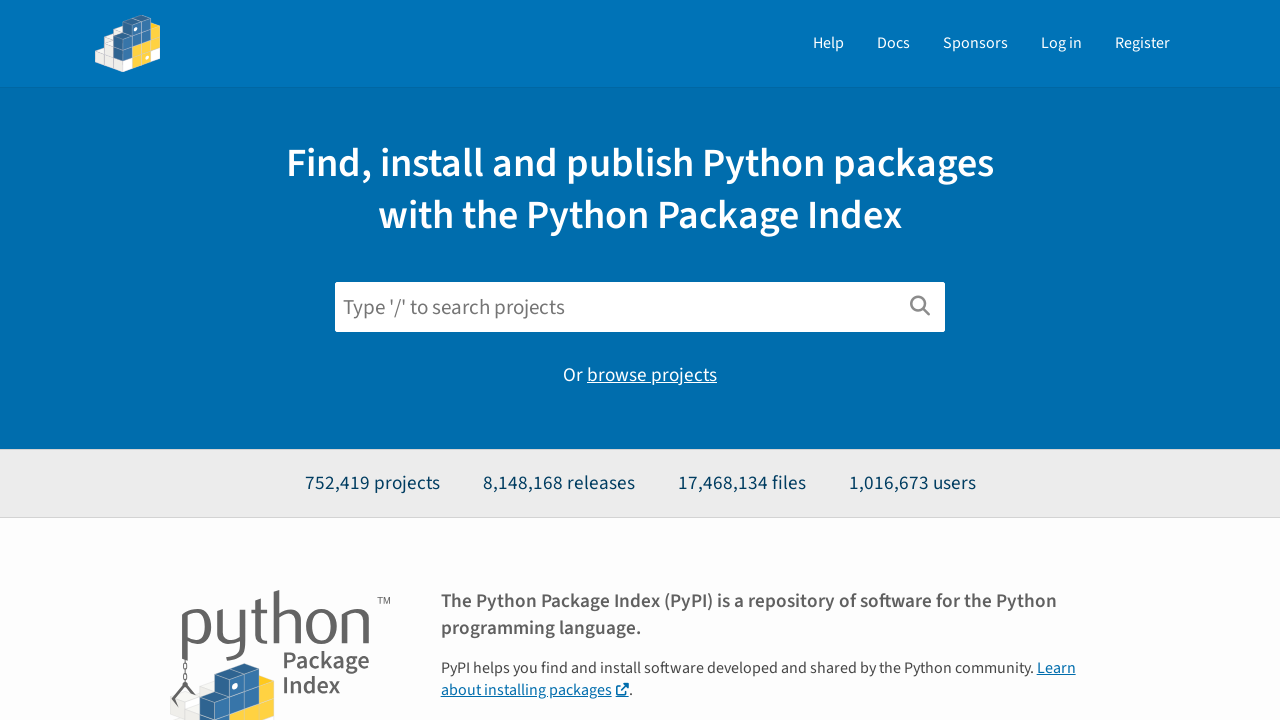

Filled search box with 'selenium' on input[name='q']
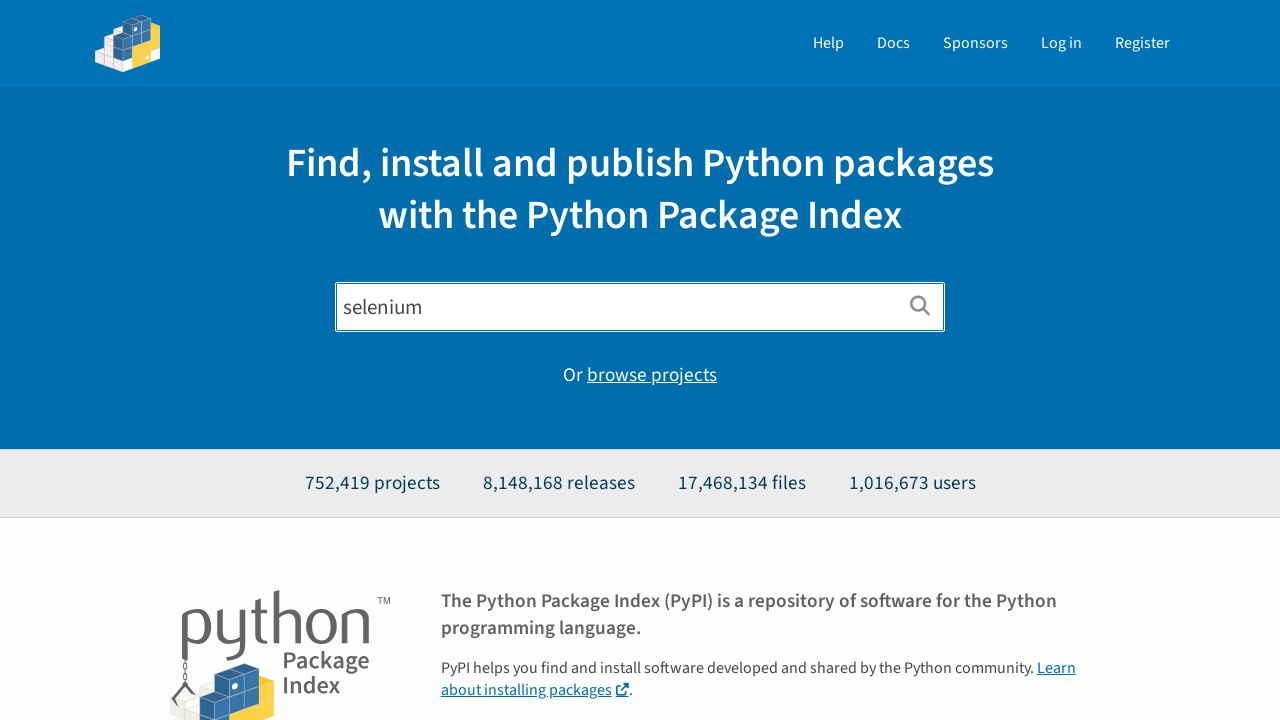

Clicked search button to search for selenium at (920, 307) on .search-form__button
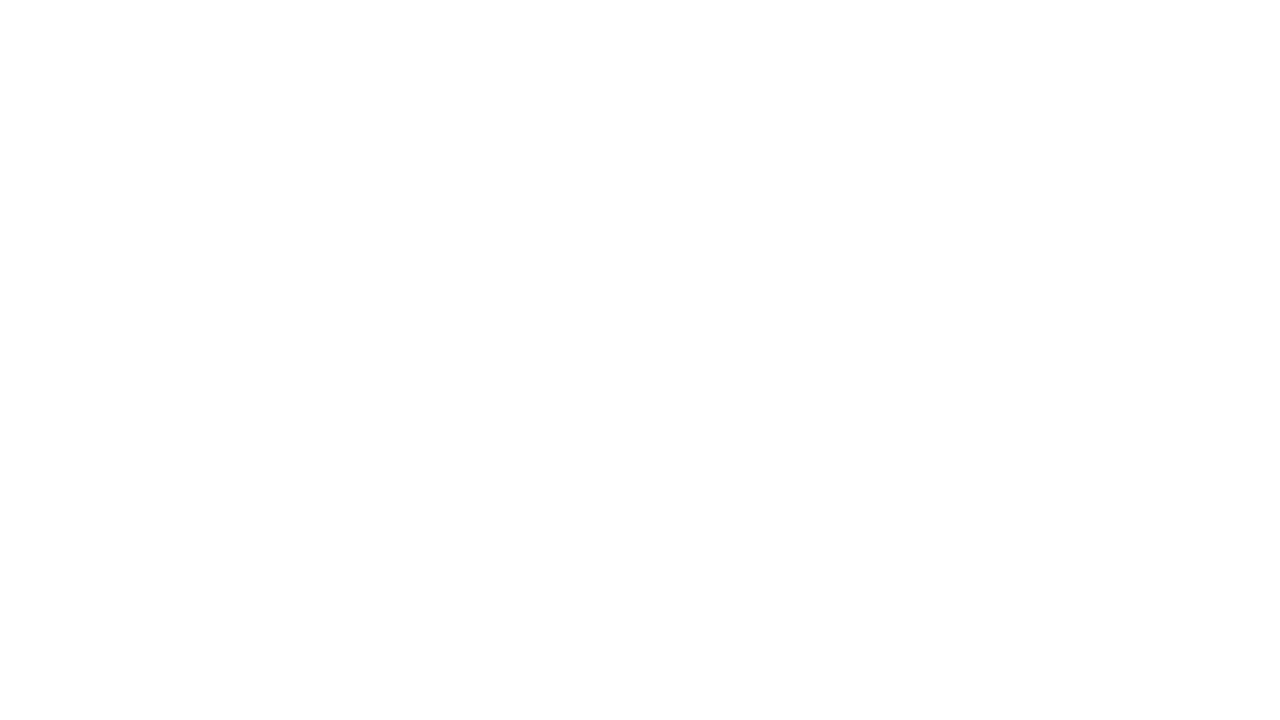

Search results loaded and network idle
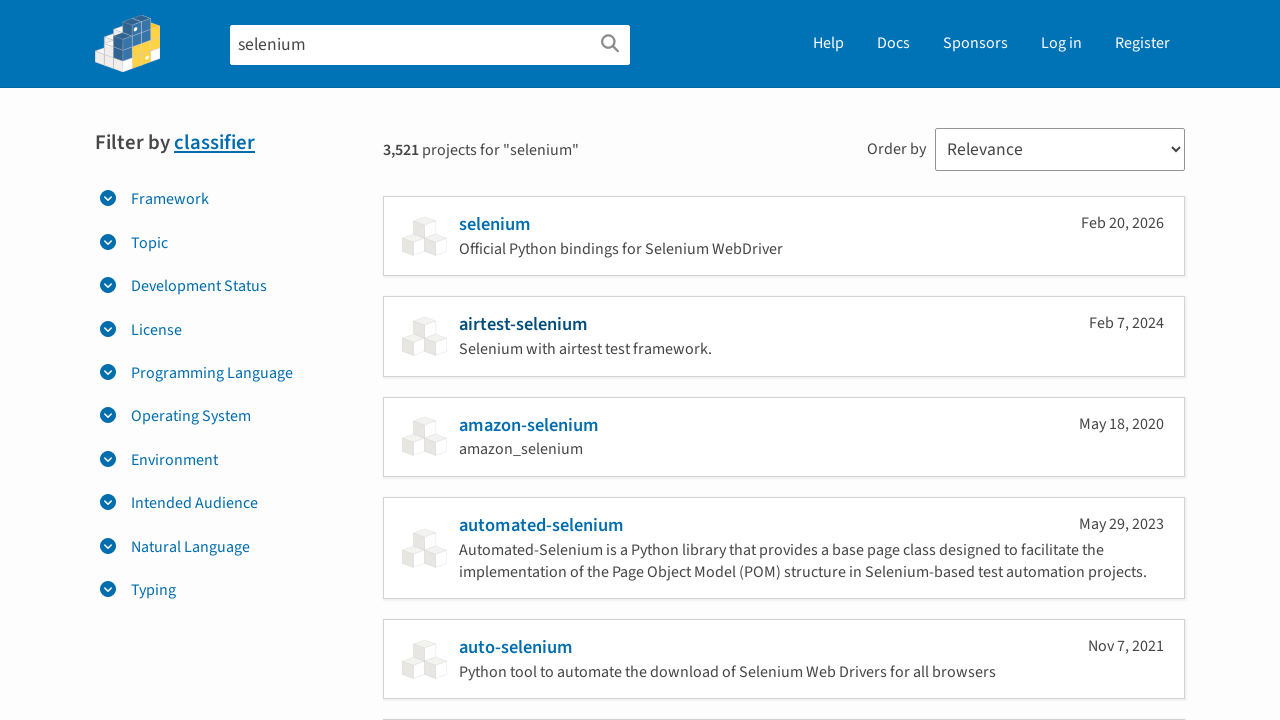

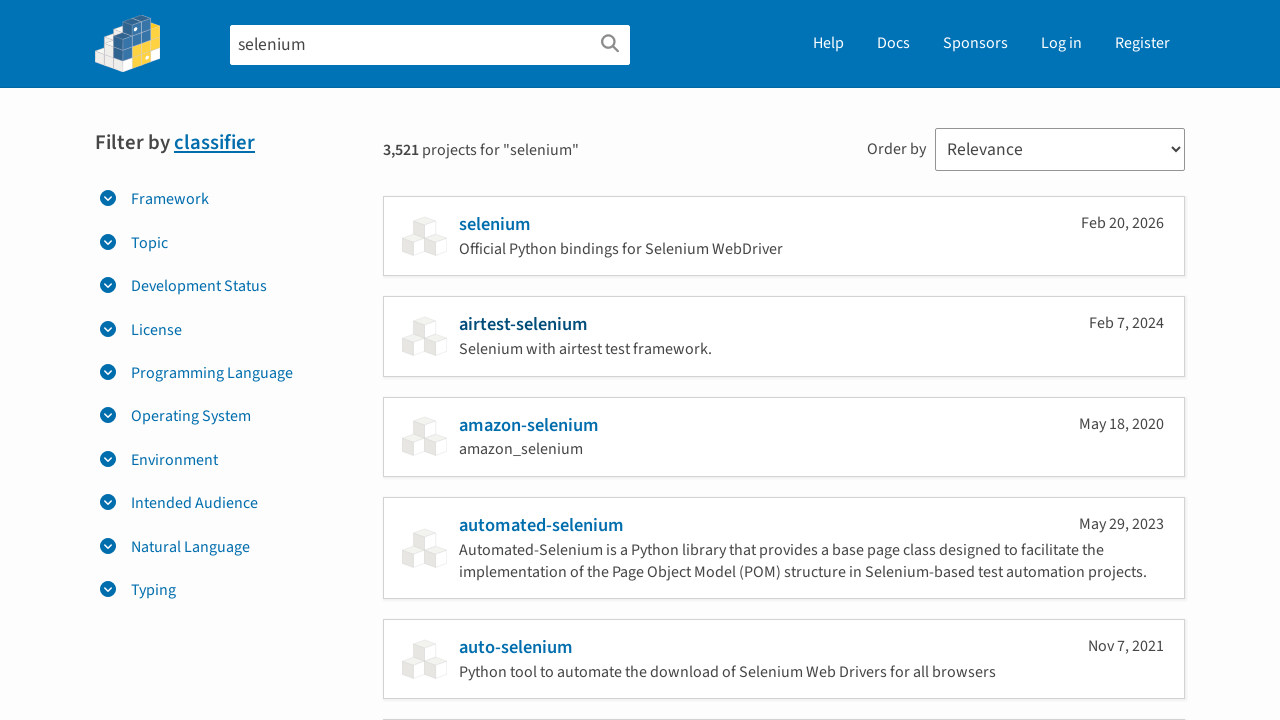